Tests browser navigation methods by navigating between two websites, then using back and forward navigation to traverse browser history.

Starting URL: https://www.testotomasyonu.com

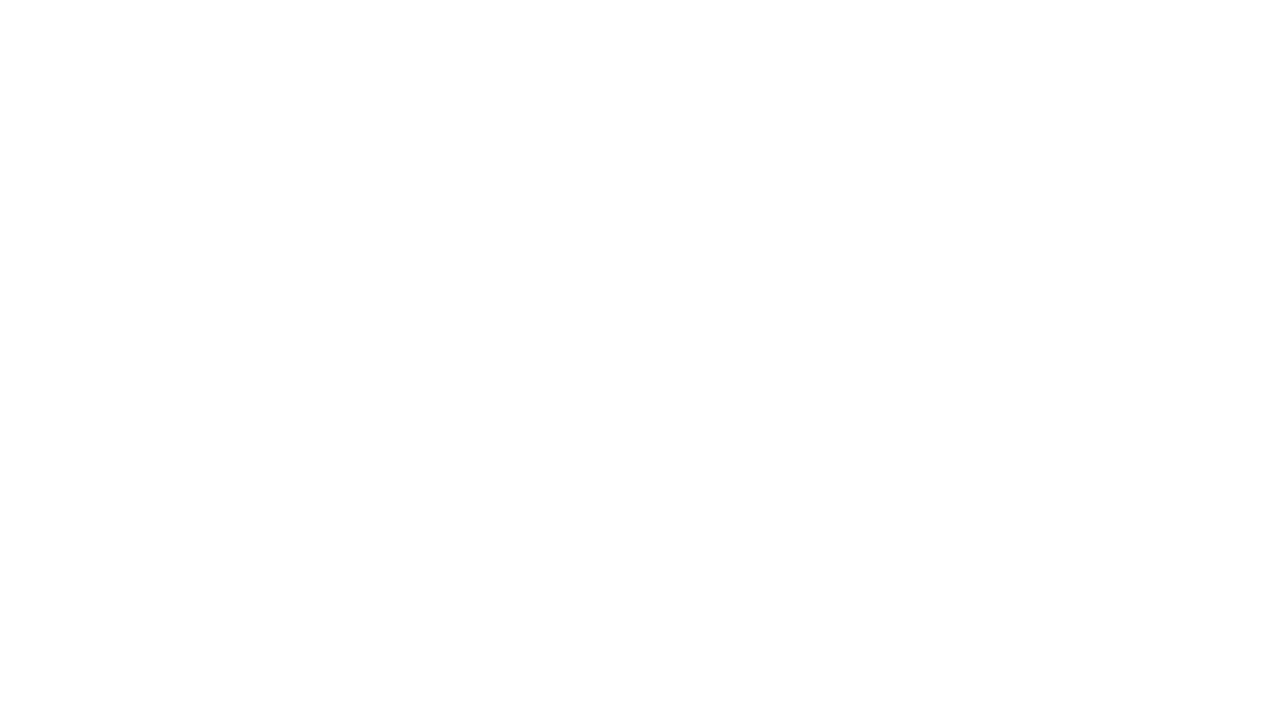

Navigated to Wise Quarter homepage from Test Otomasyonu
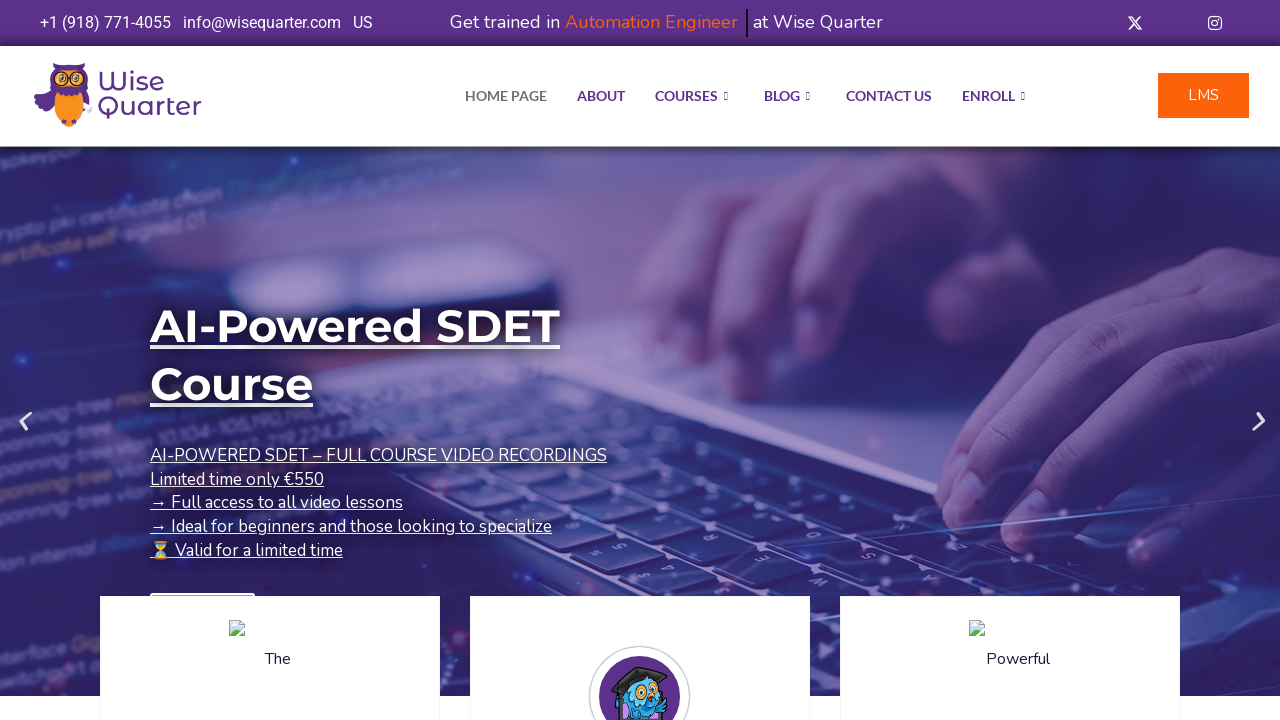

Navigated back to Test Otomasyonu homepage using browser back button
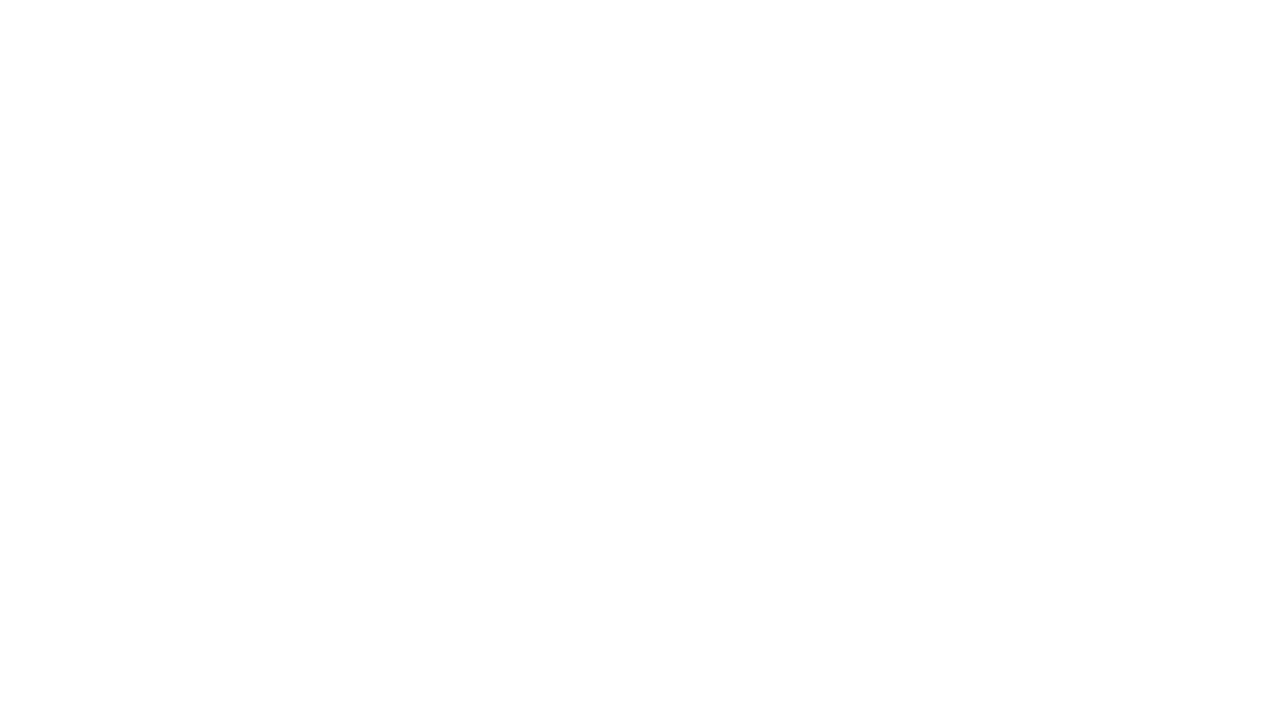

Navigated forward to Wise Quarter homepage using browser forward button
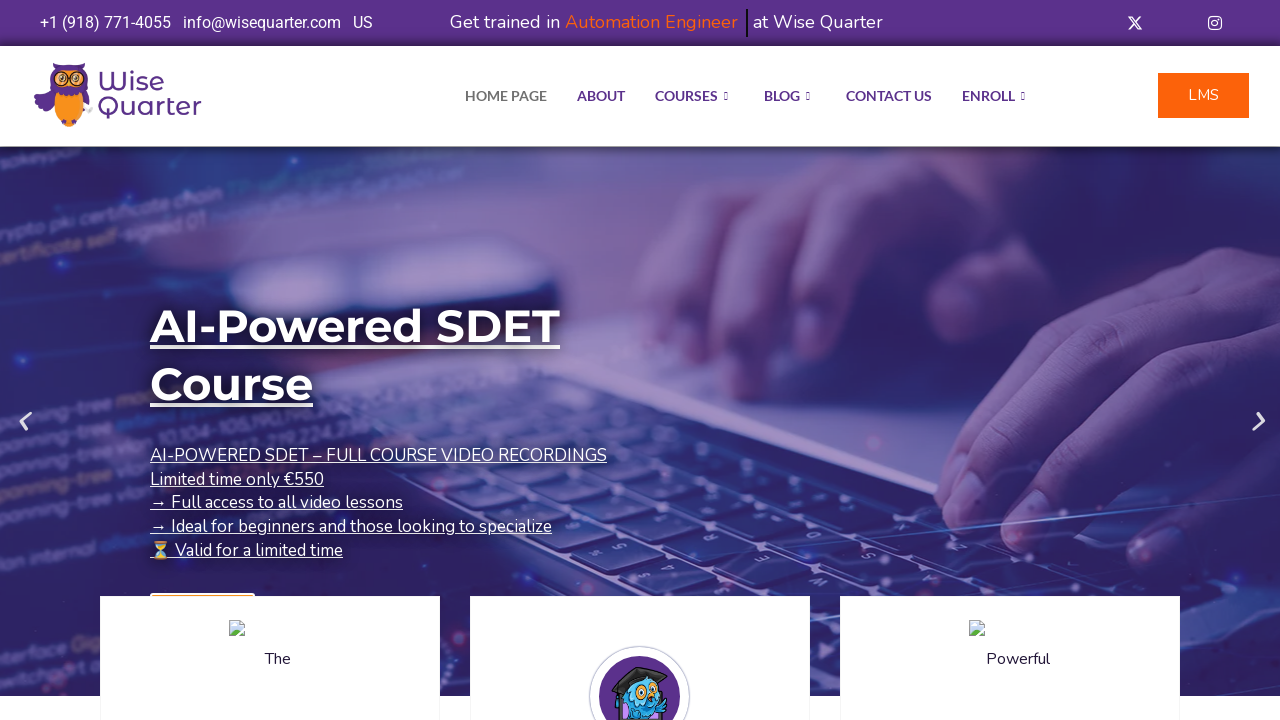

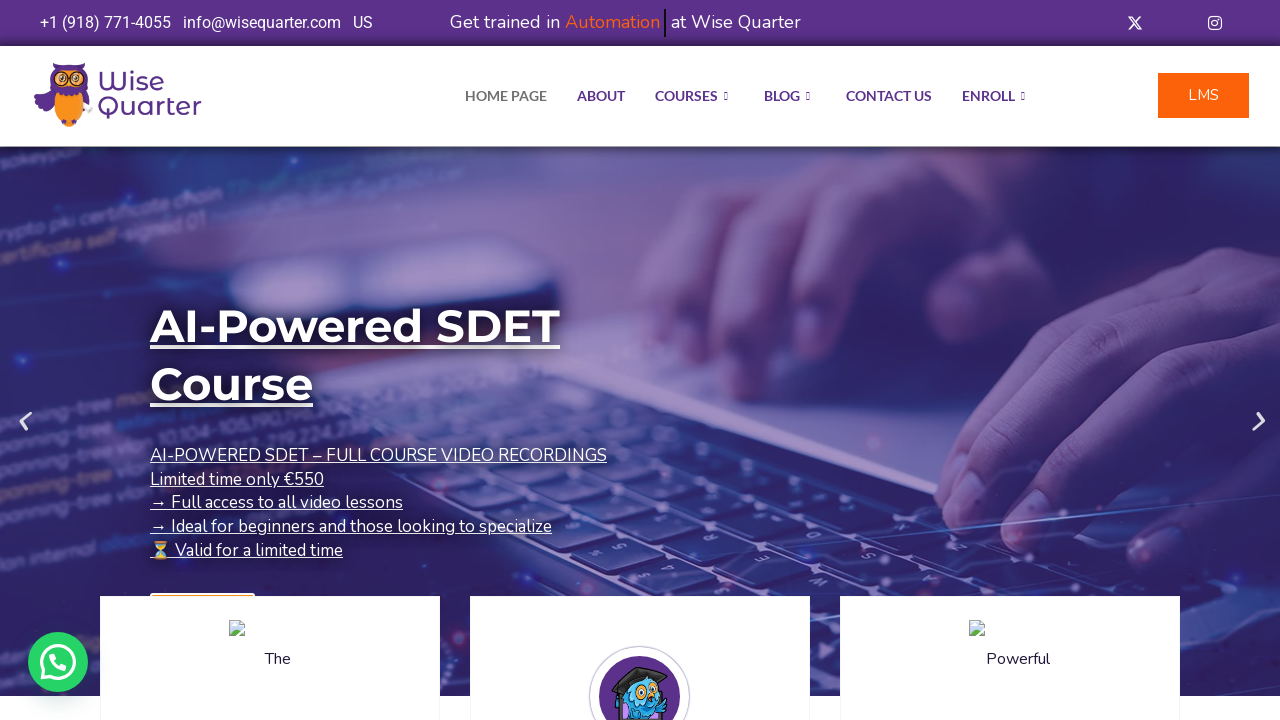